Tests clearing the complete state of all items by checking and then unchecking toggle-all

Starting URL: https://demo.playwright.dev/todomvc

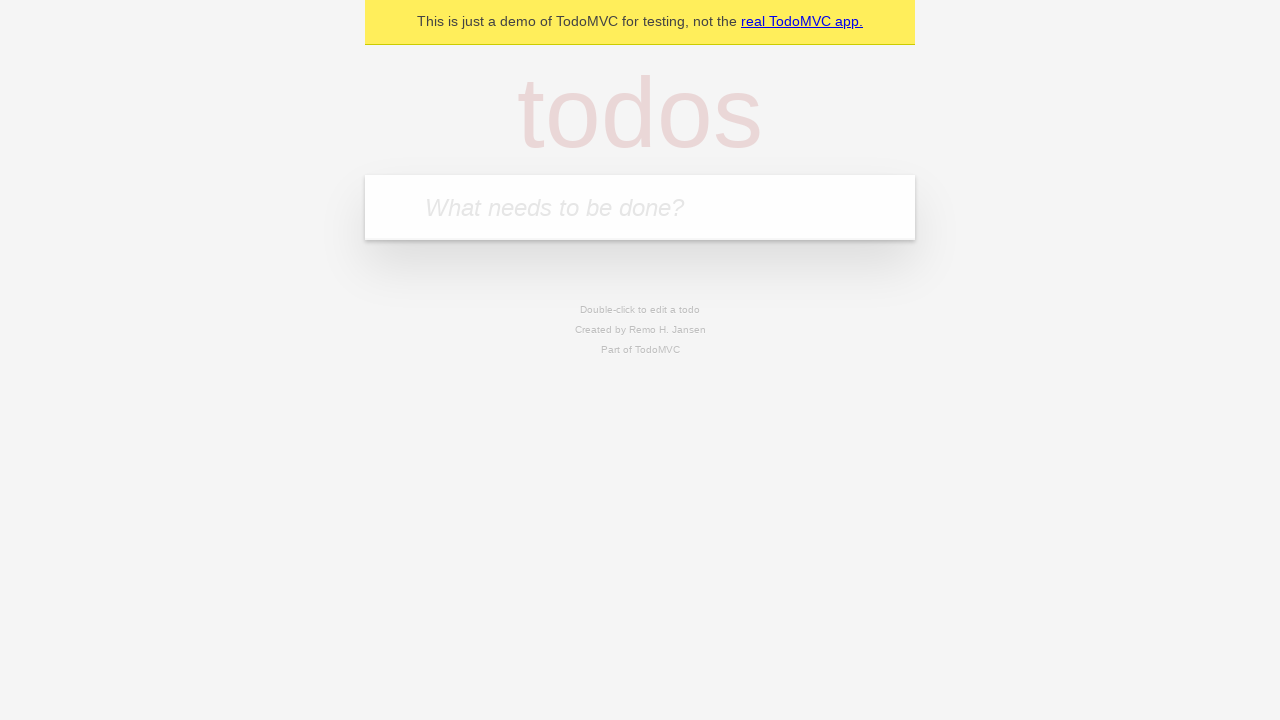

Filled new todo field with 'buy some cheese' on .new-todo
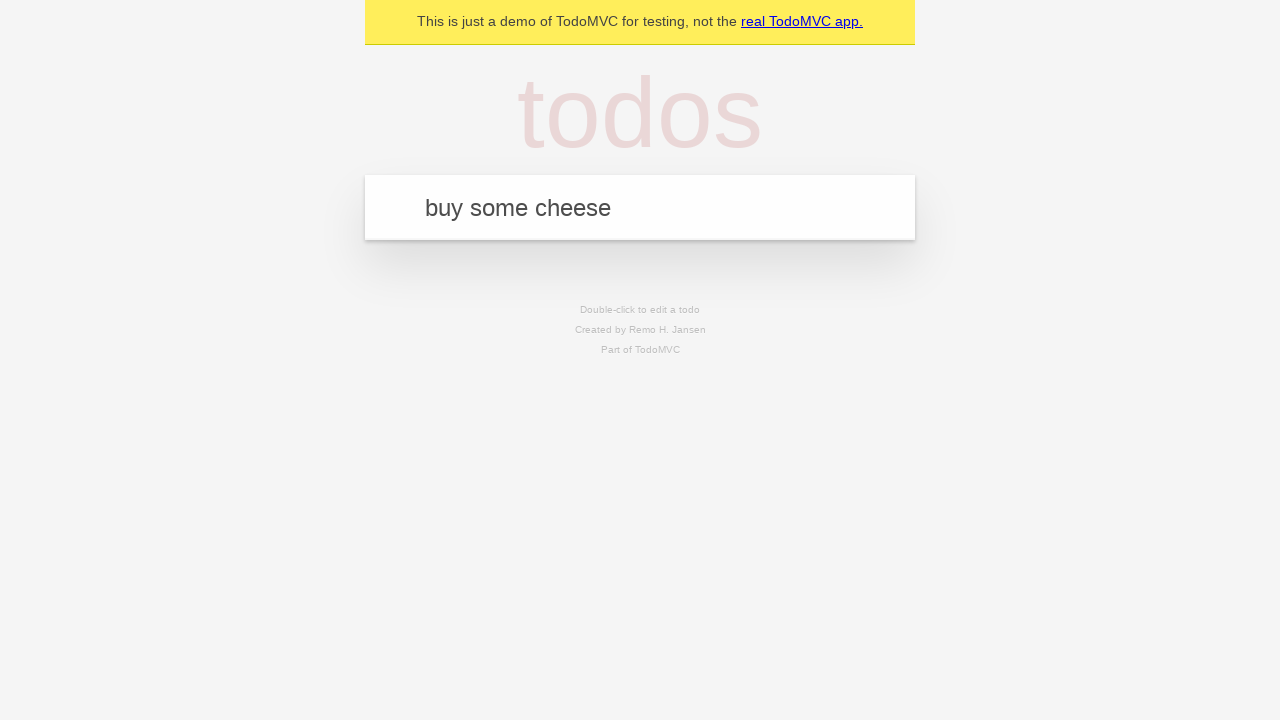

Pressed Enter to add first todo on .new-todo
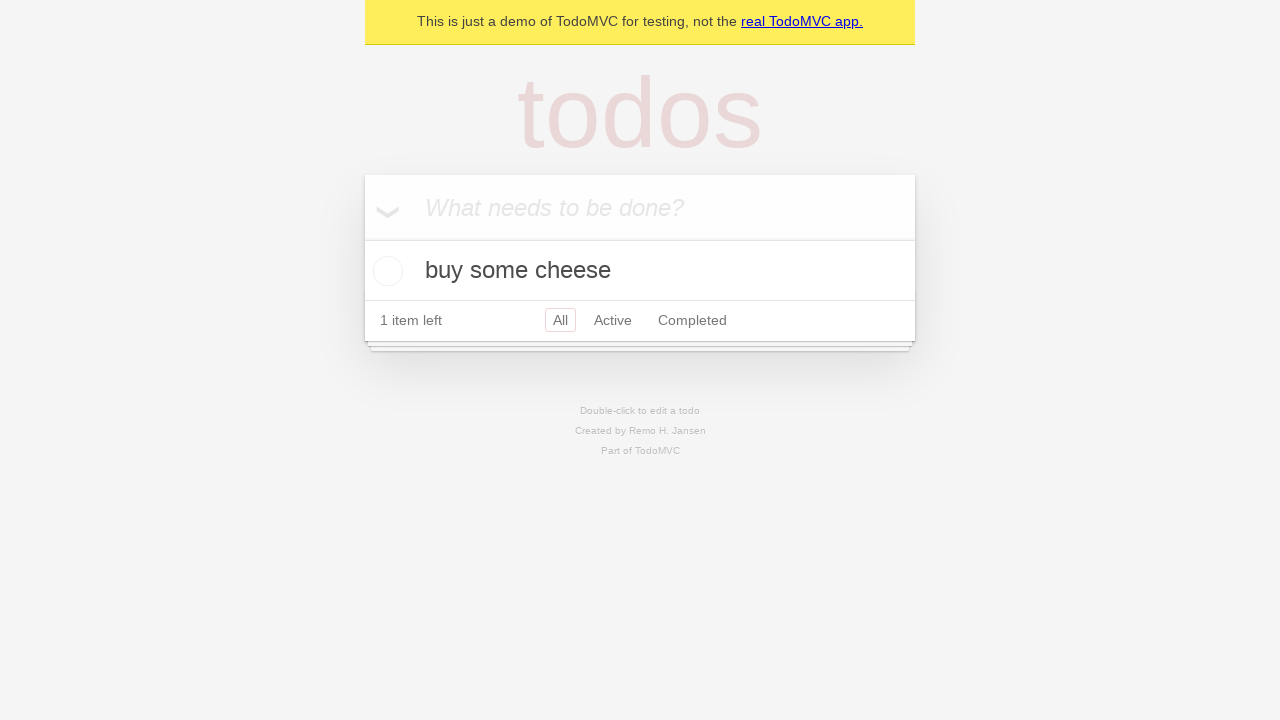

Filled new todo field with 'feed the cat' on .new-todo
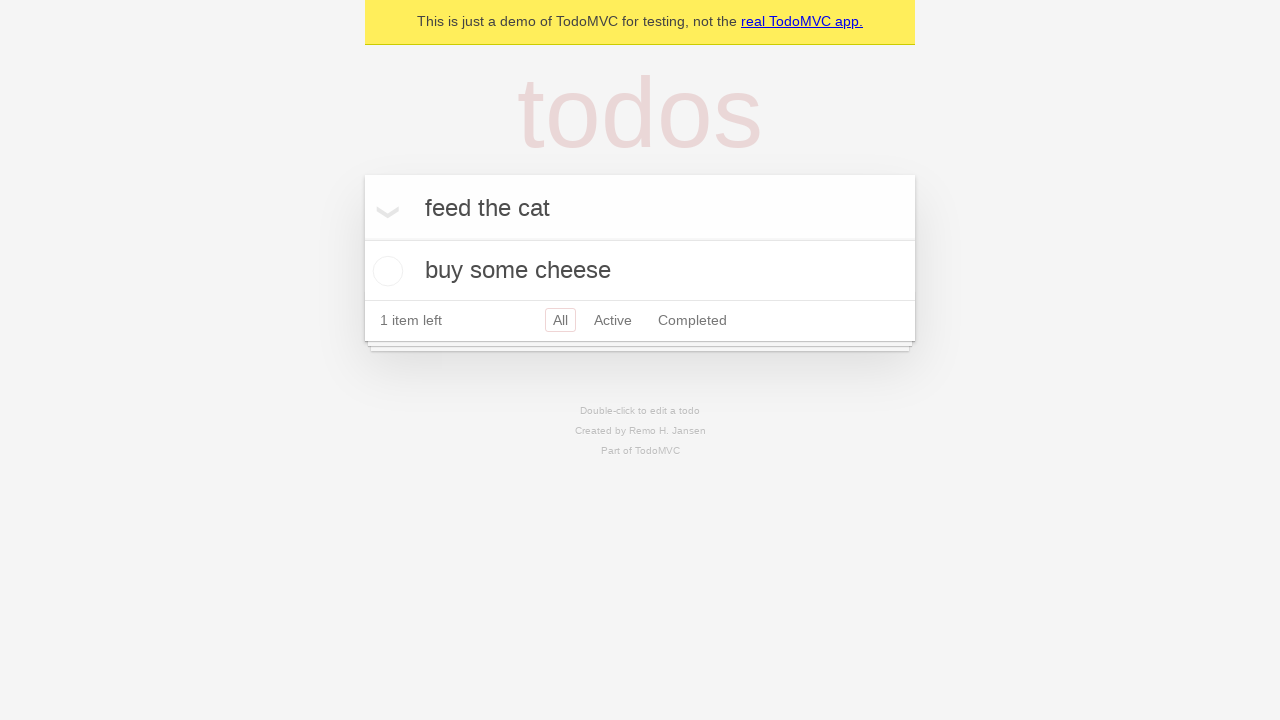

Pressed Enter to add second todo on .new-todo
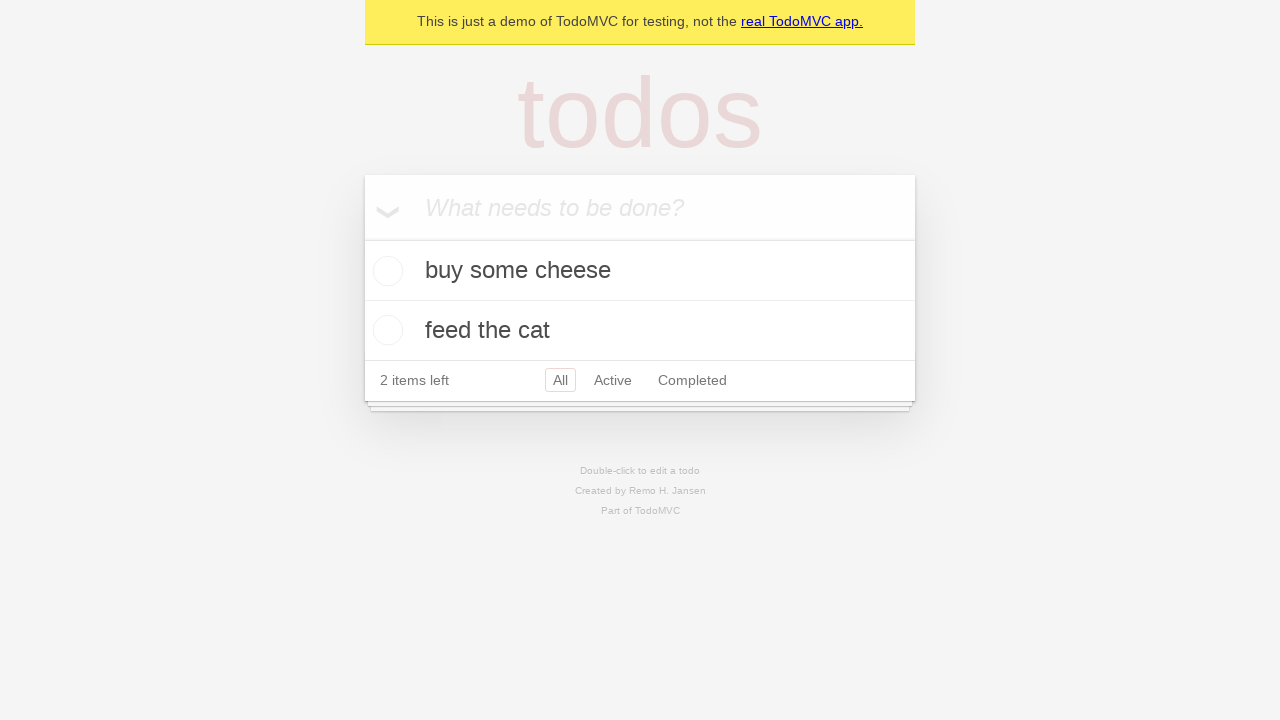

Filled new todo field with 'book a doctors appointment' on .new-todo
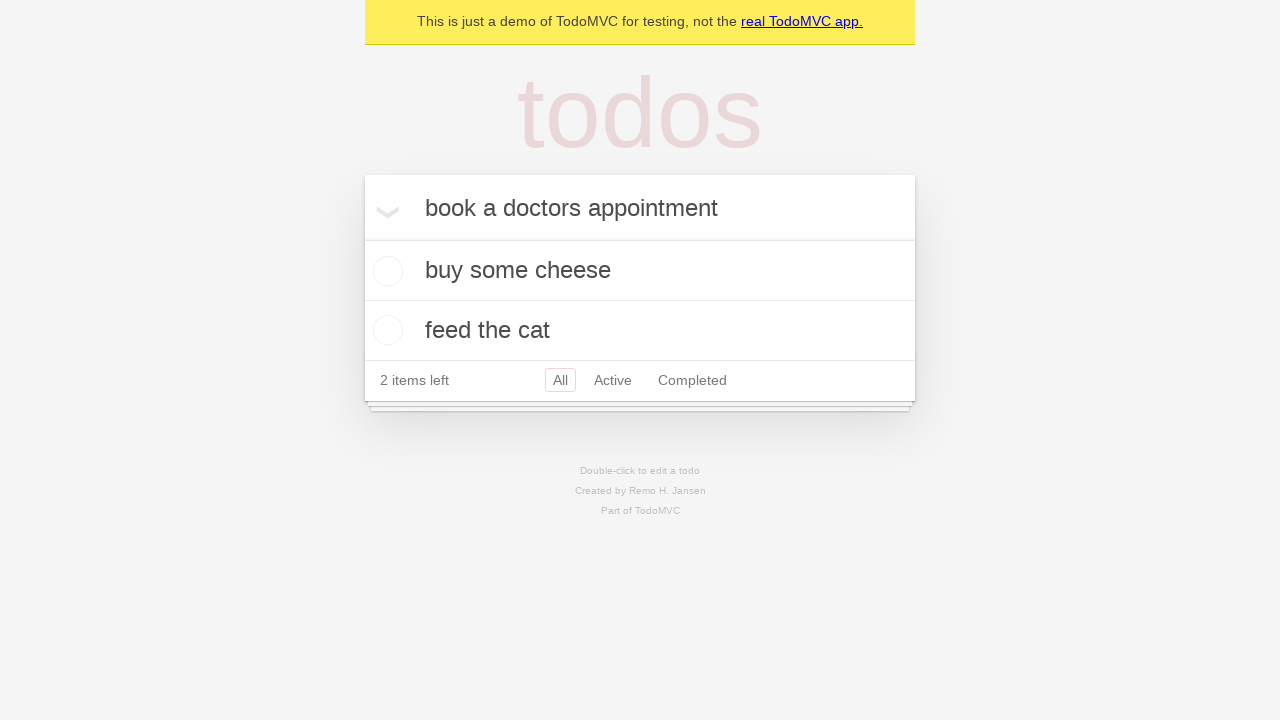

Pressed Enter to add third todo on .new-todo
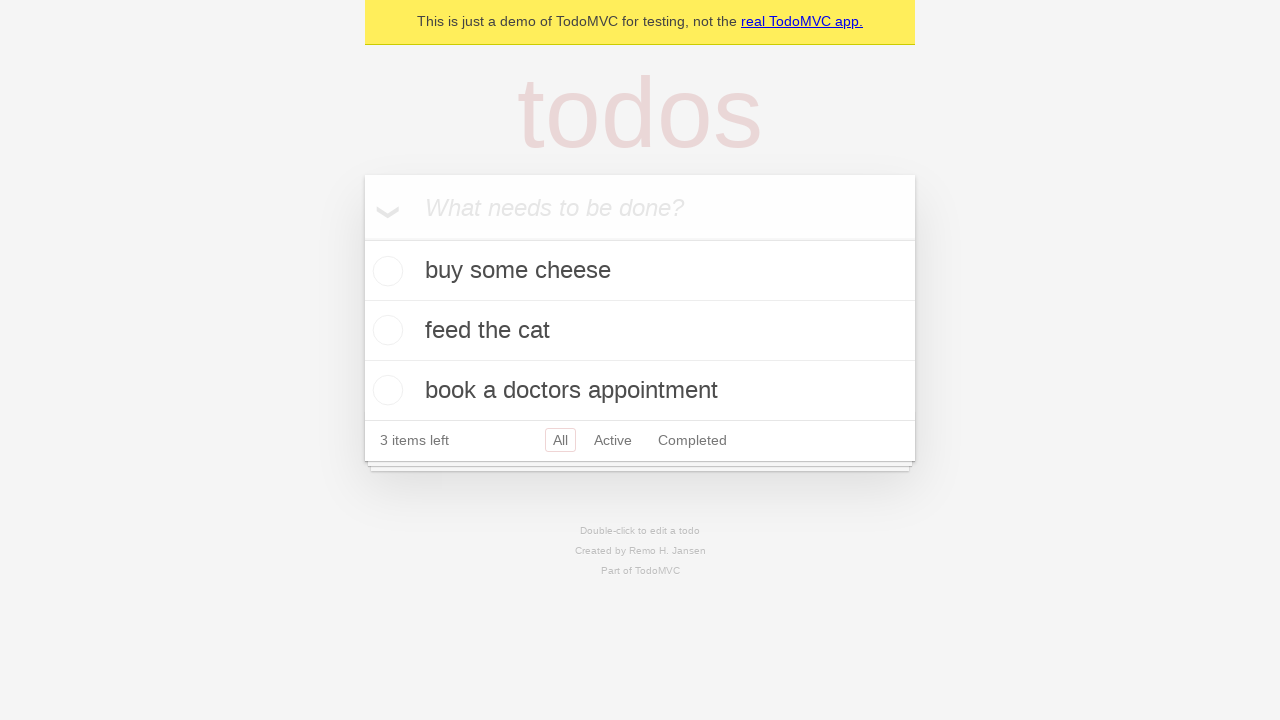

Waited for third todo item to be rendered
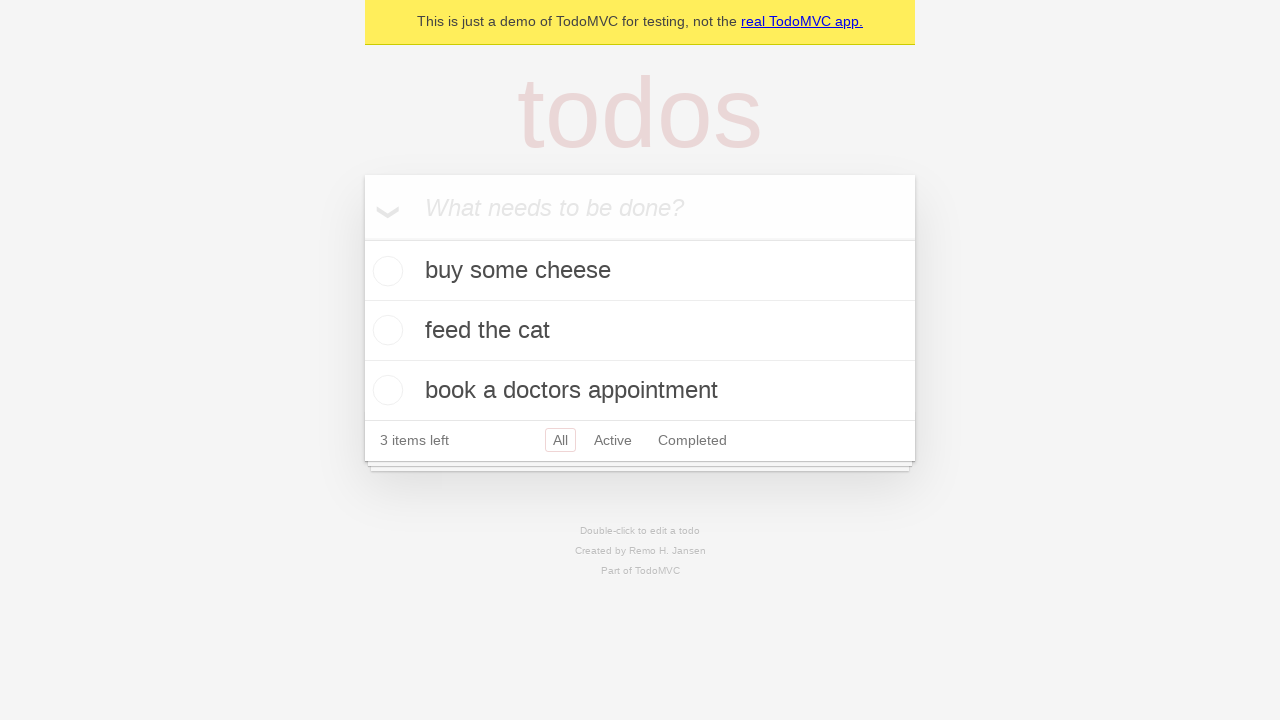

Checked toggle-all to mark all todos as complete at (362, 238) on .toggle-all
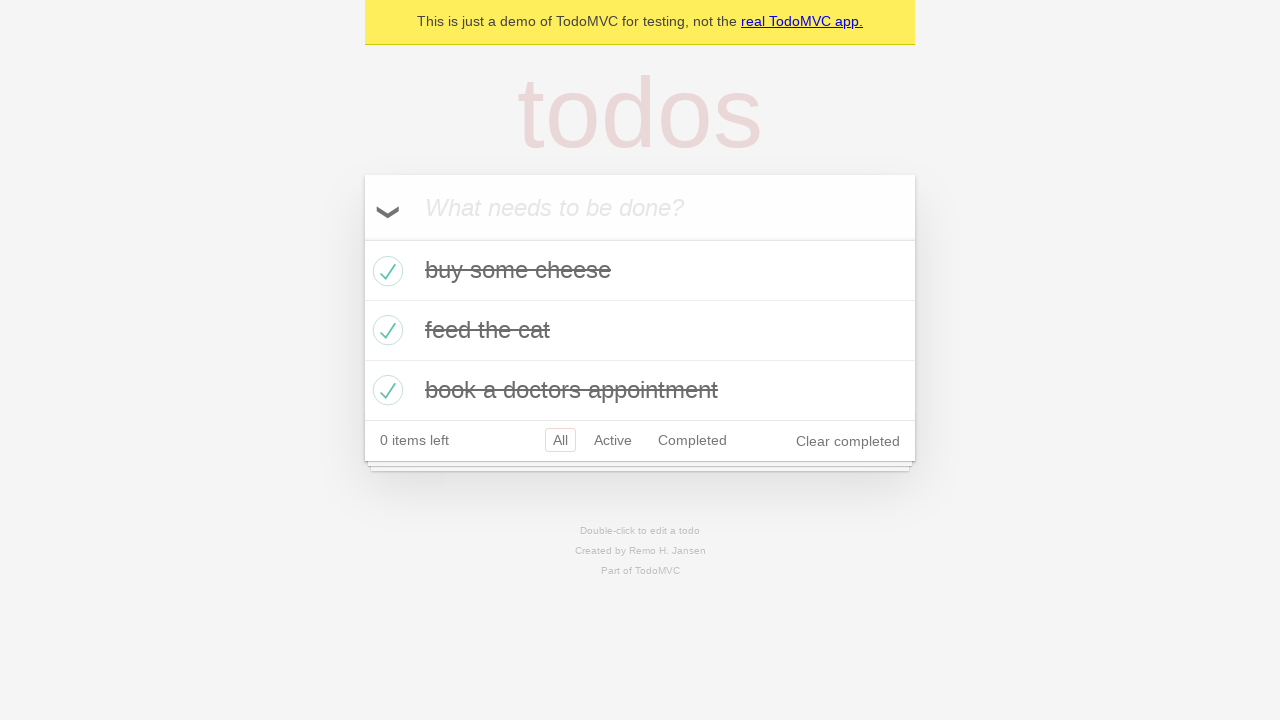

Unchecked toggle-all to clear complete state of all todos at (362, 238) on .toggle-all
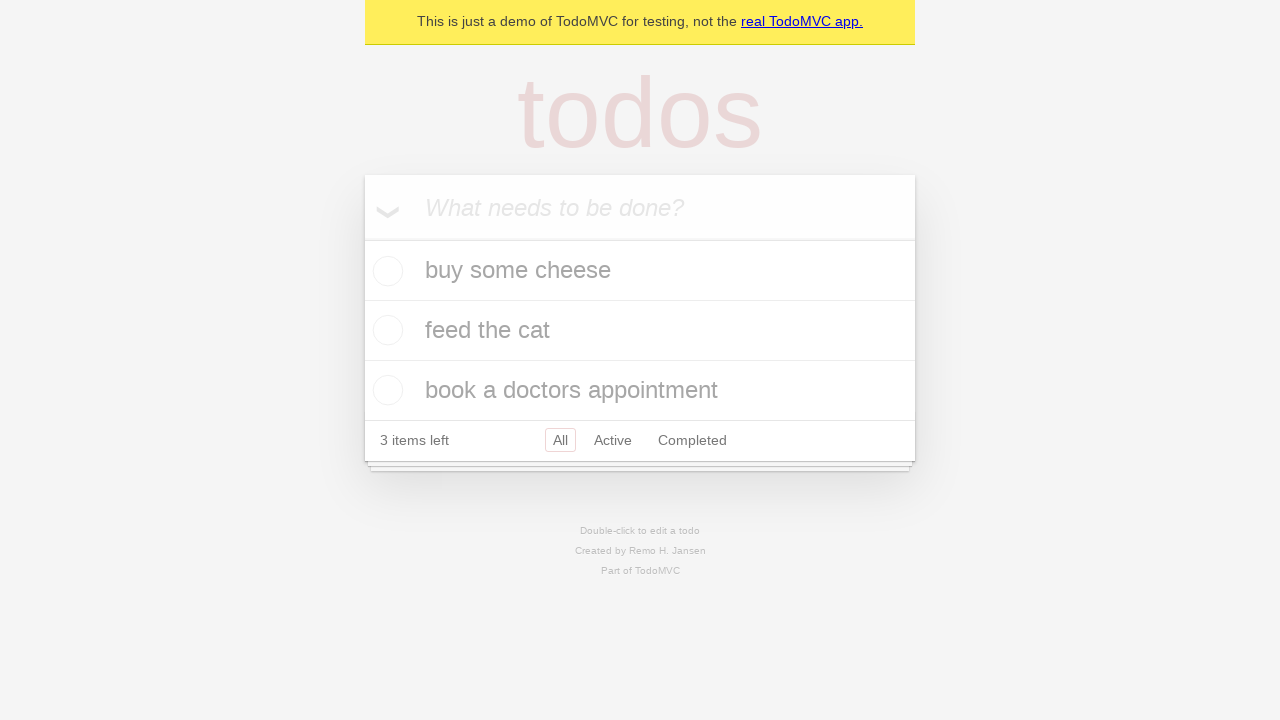

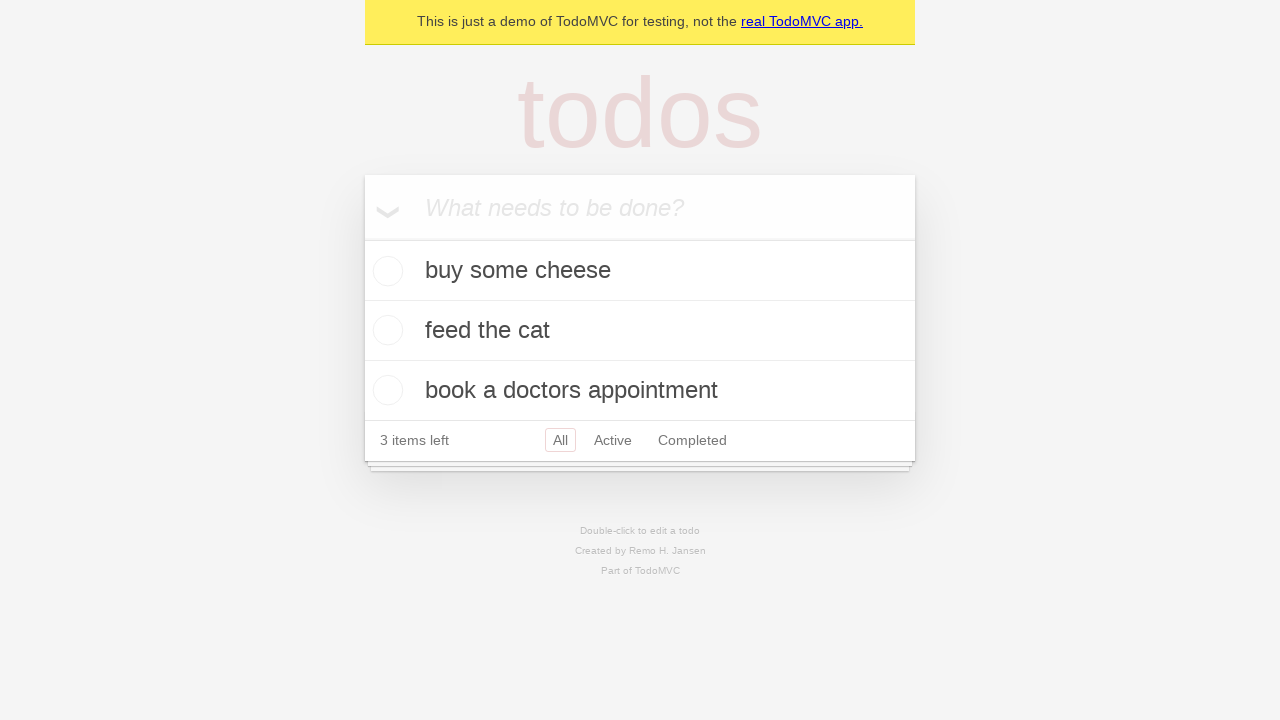